Tests login form validation by submitting with blank username and verifying error message

Starting URL: https://www.saucedemo.com/

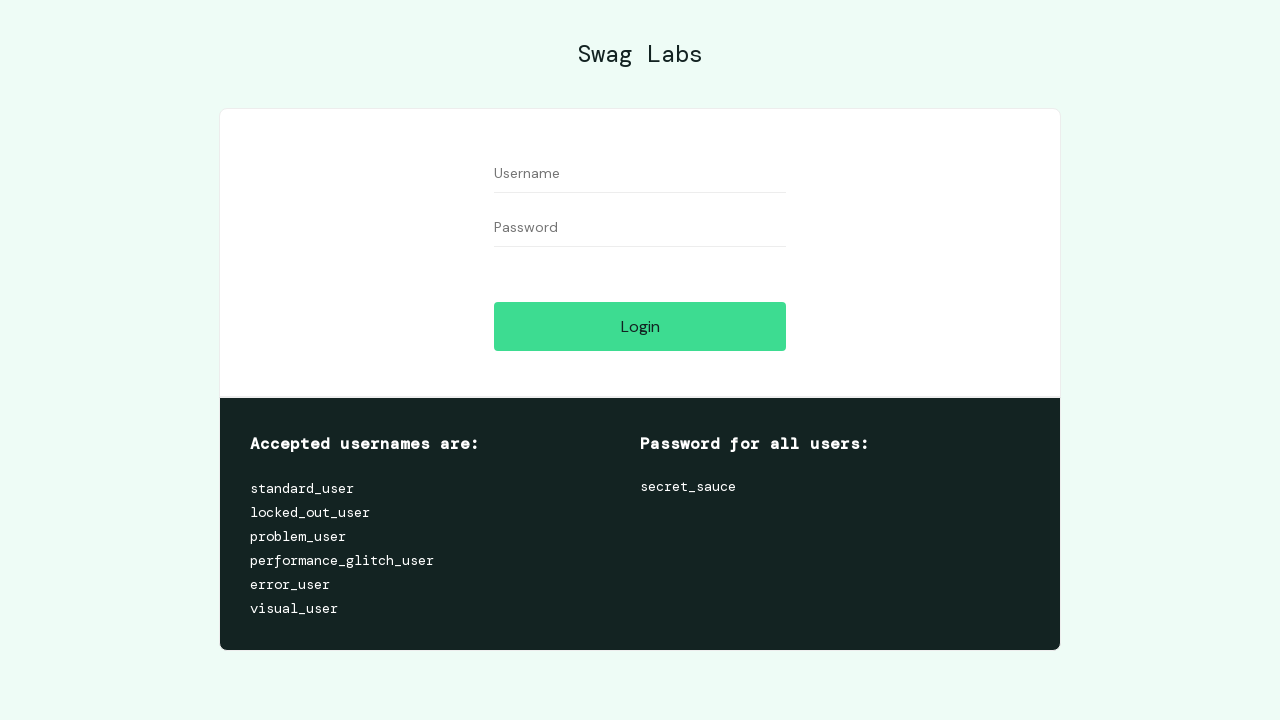

Left username field empty on #user-name
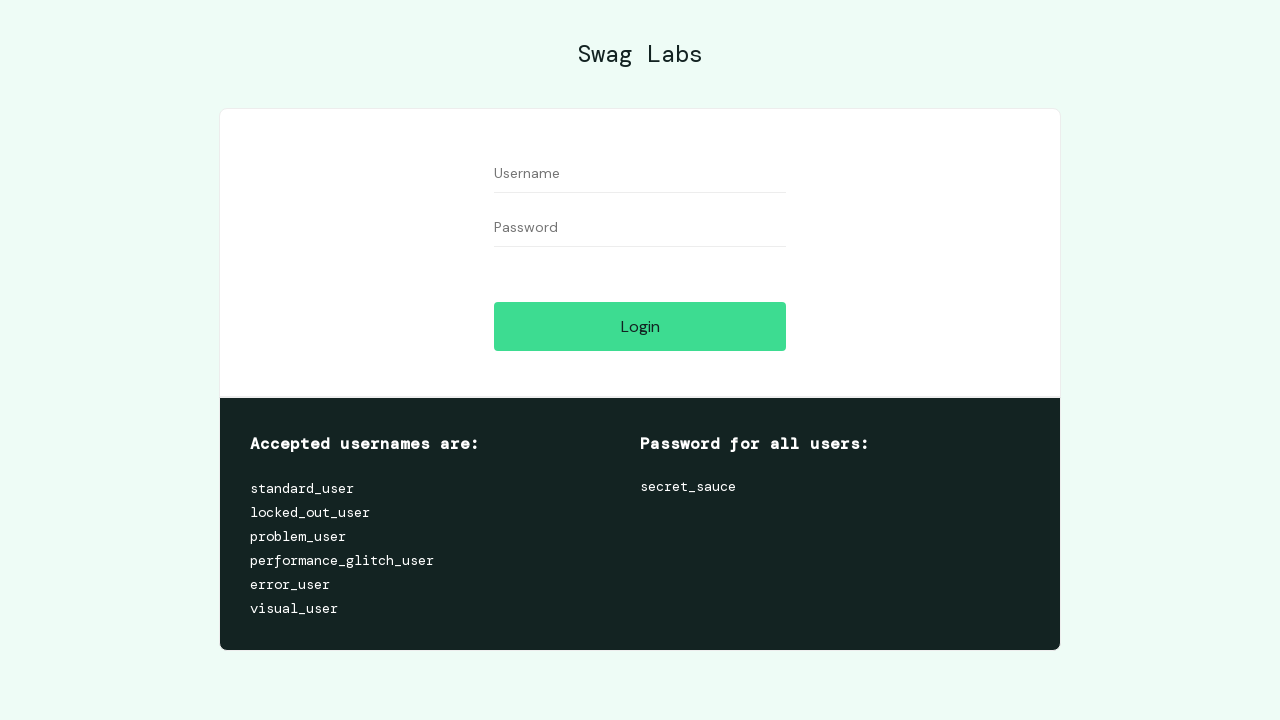

Filled password field with 'secret_sauce' on #password
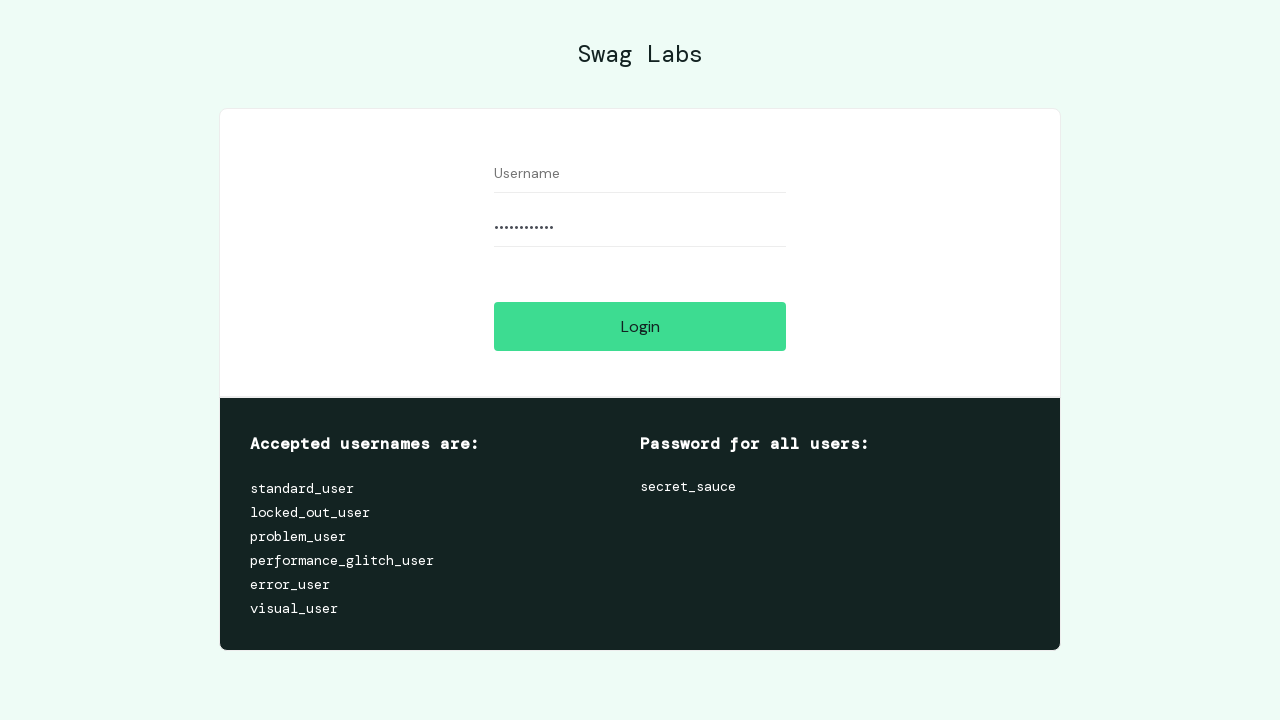

Clicked login button to submit form with blank username at (640, 326) on #login-button
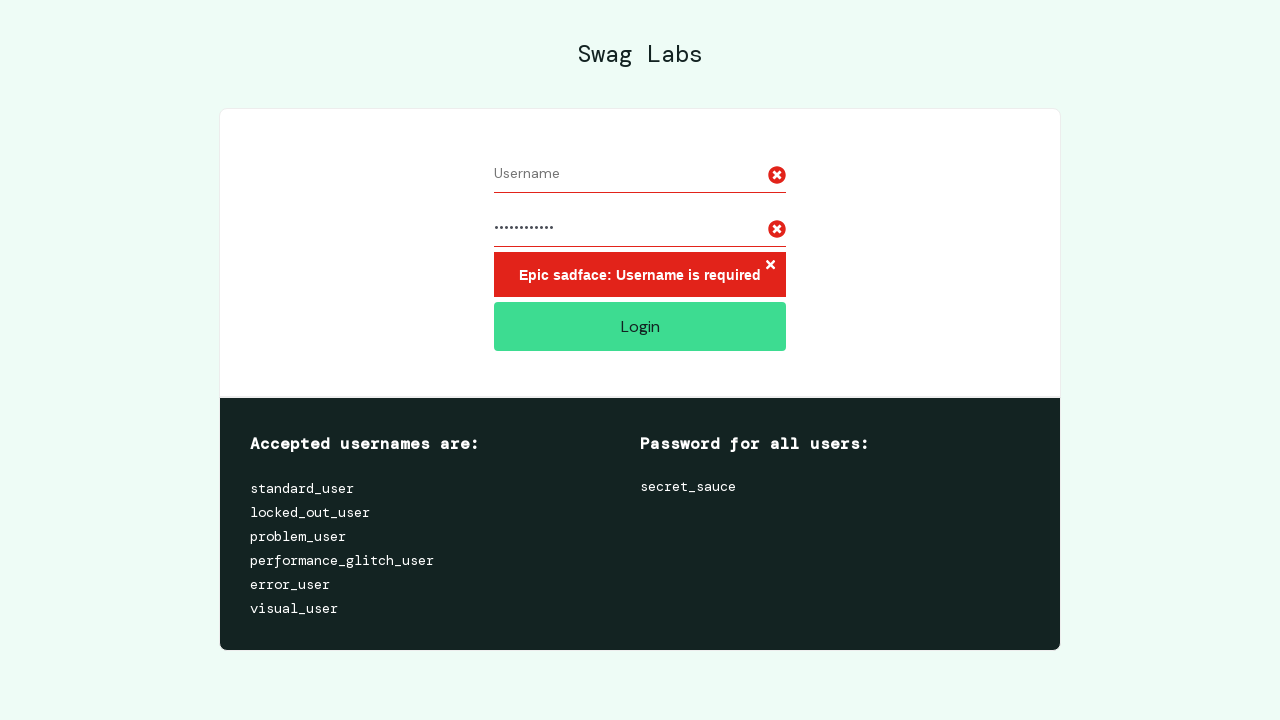

Error message container appeared, validating blank username rejection
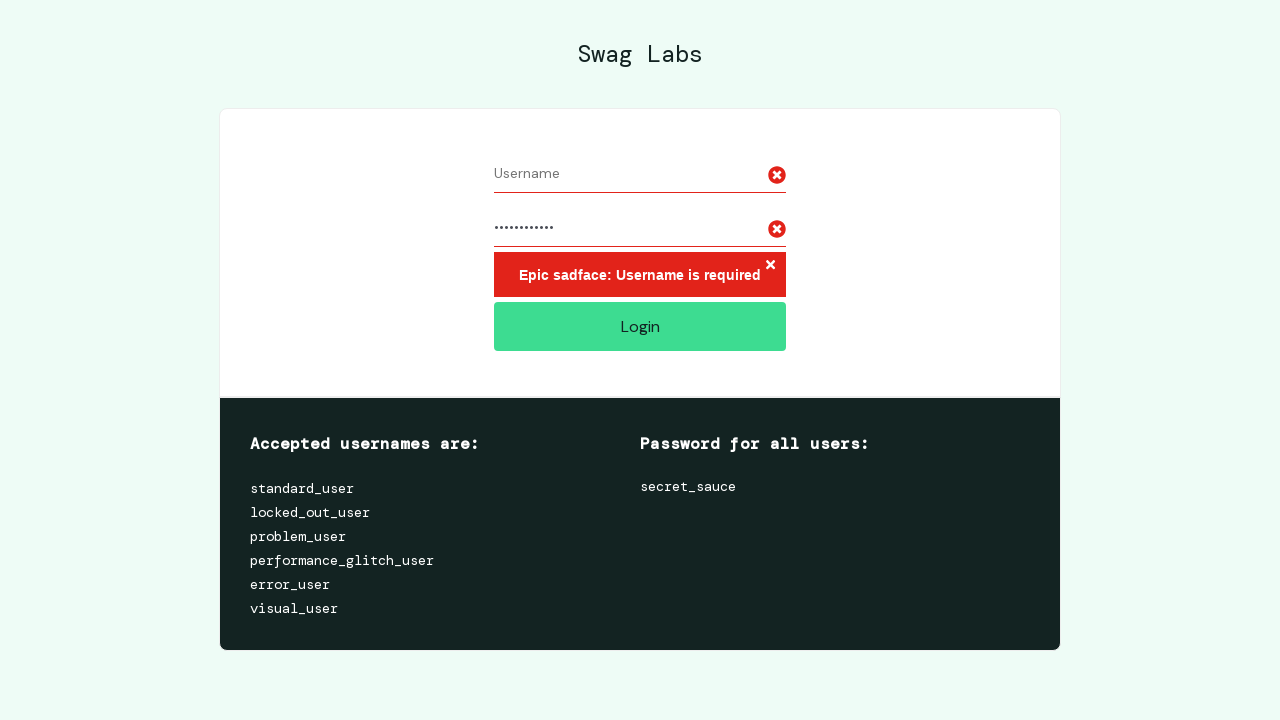

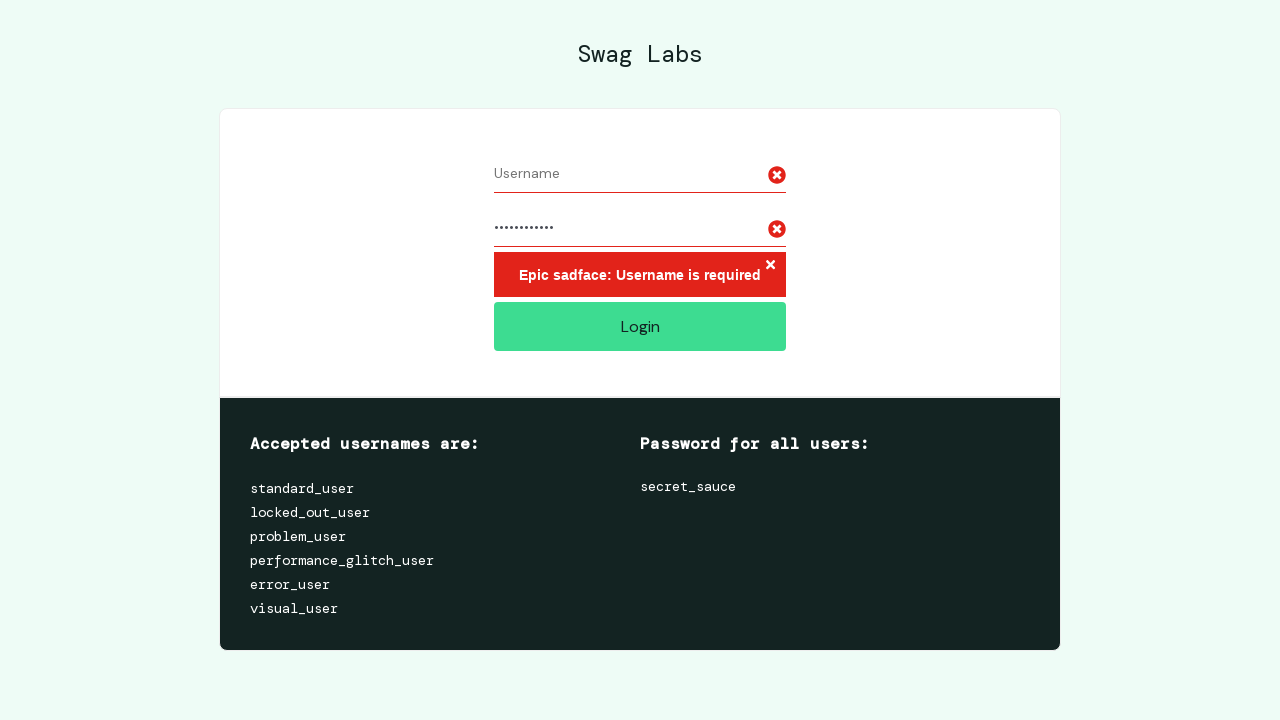